Tests element highlighting functionality by finding an element on a large page and applying a visual highlight style (red dashed border) using JavaScript execution, then reverting the style after a delay.

Starting URL: http://the-internet.herokuapp.com/large

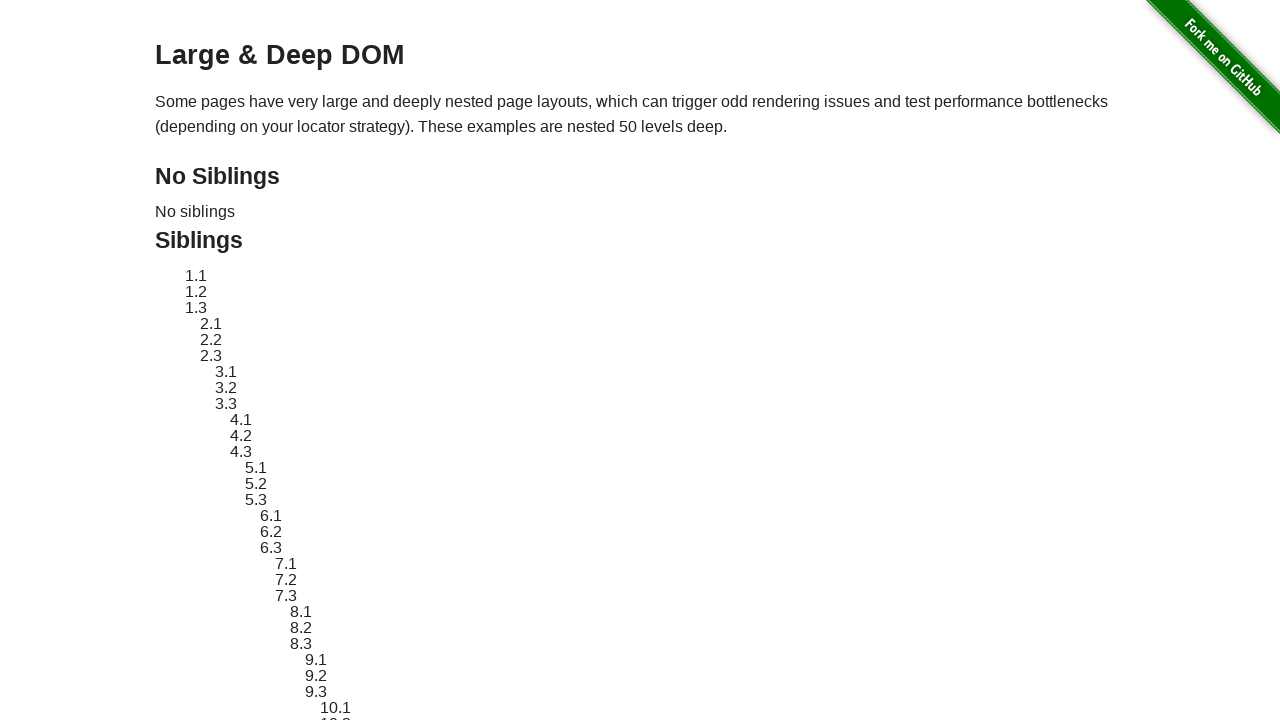

Navigated to large page at http://the-internet.herokuapp.com/large
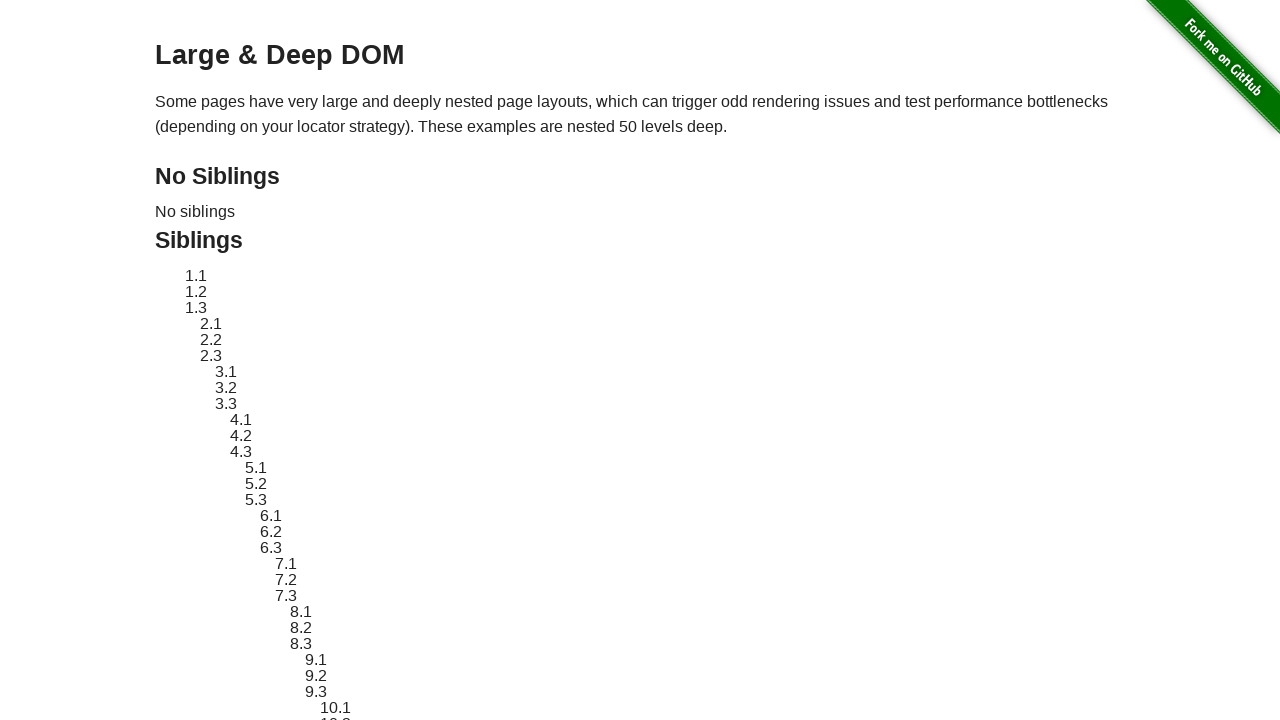

Located element with ID 'sibling-2.3'
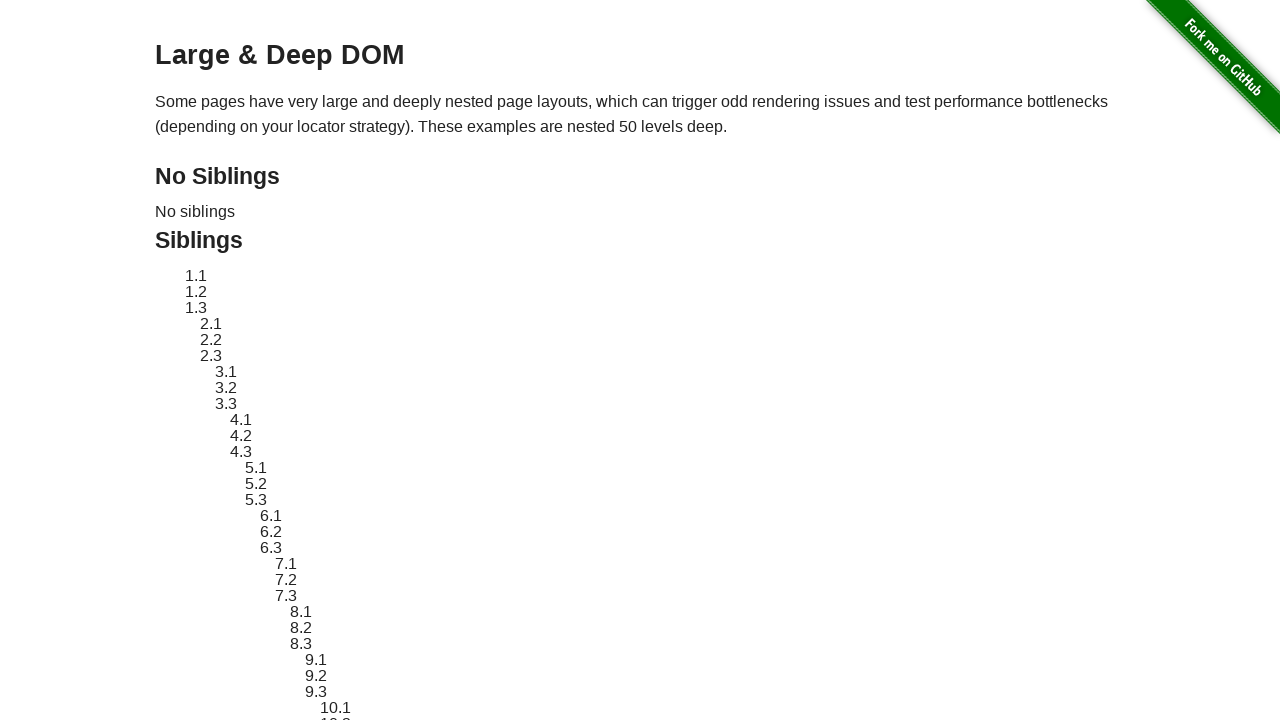

Retrieved original style attribute from element
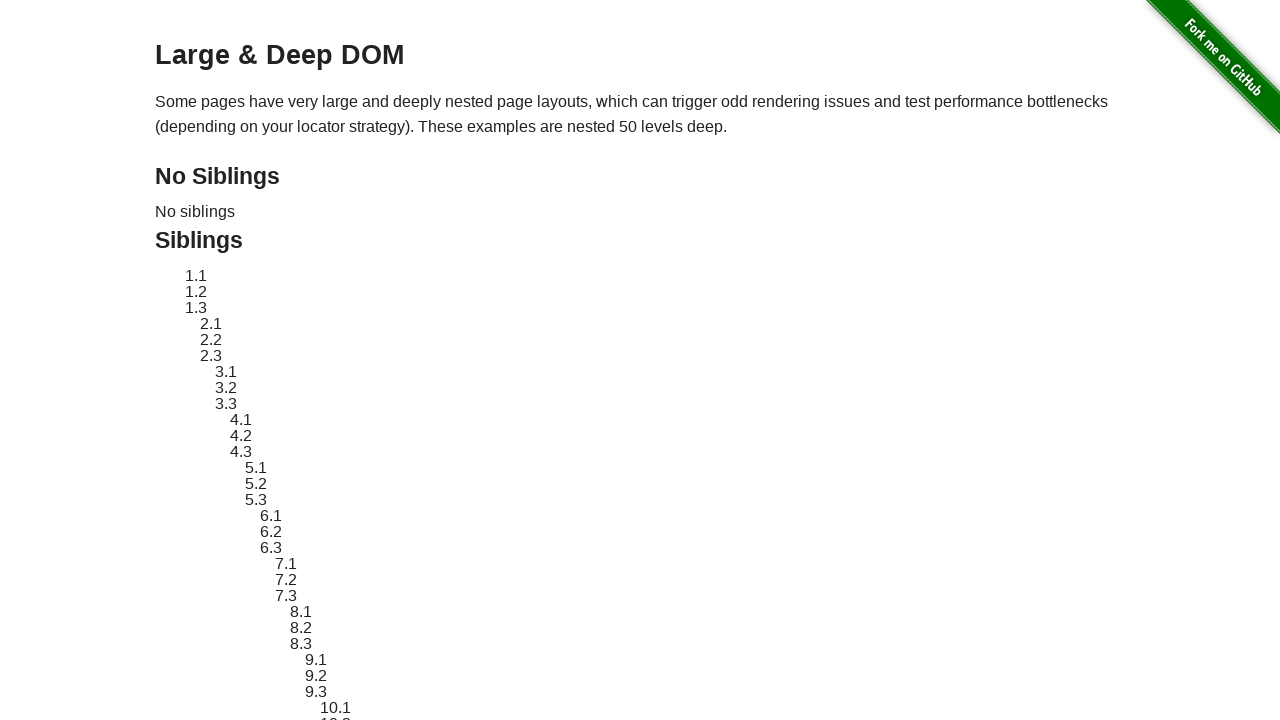

Applied red dashed border highlight style to element using JavaScript
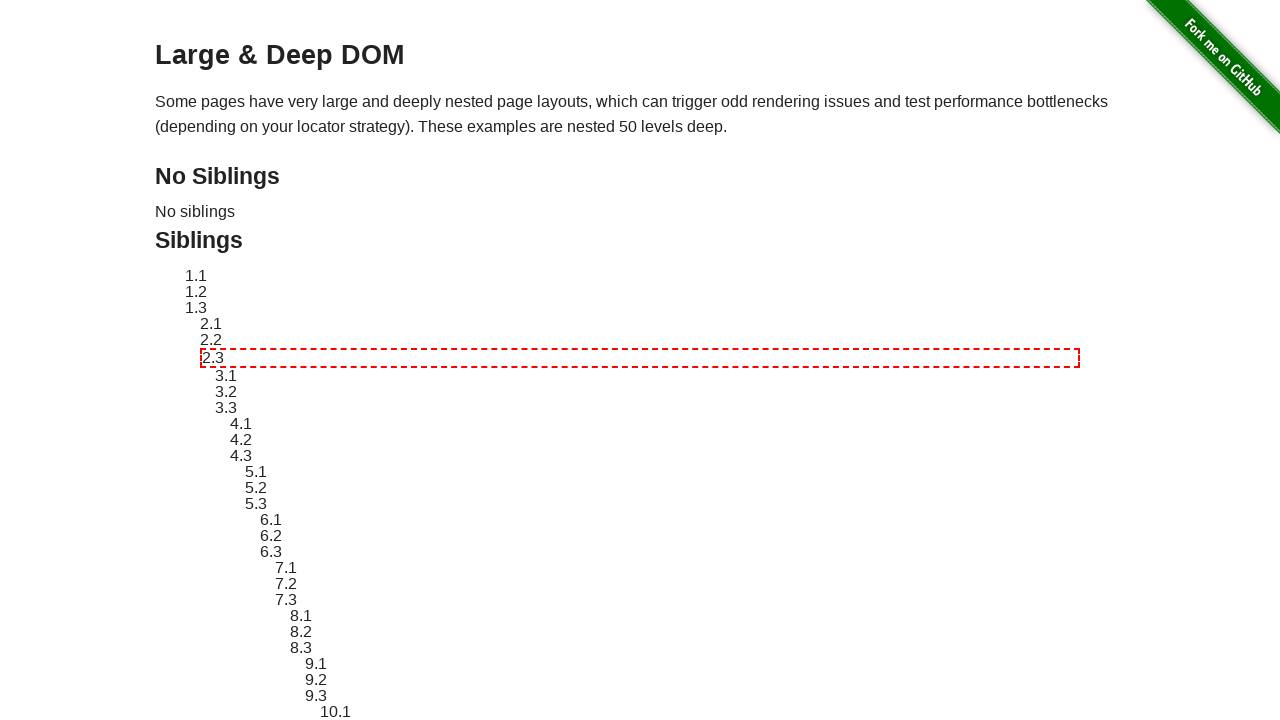

Waited 3 seconds to display the highlight
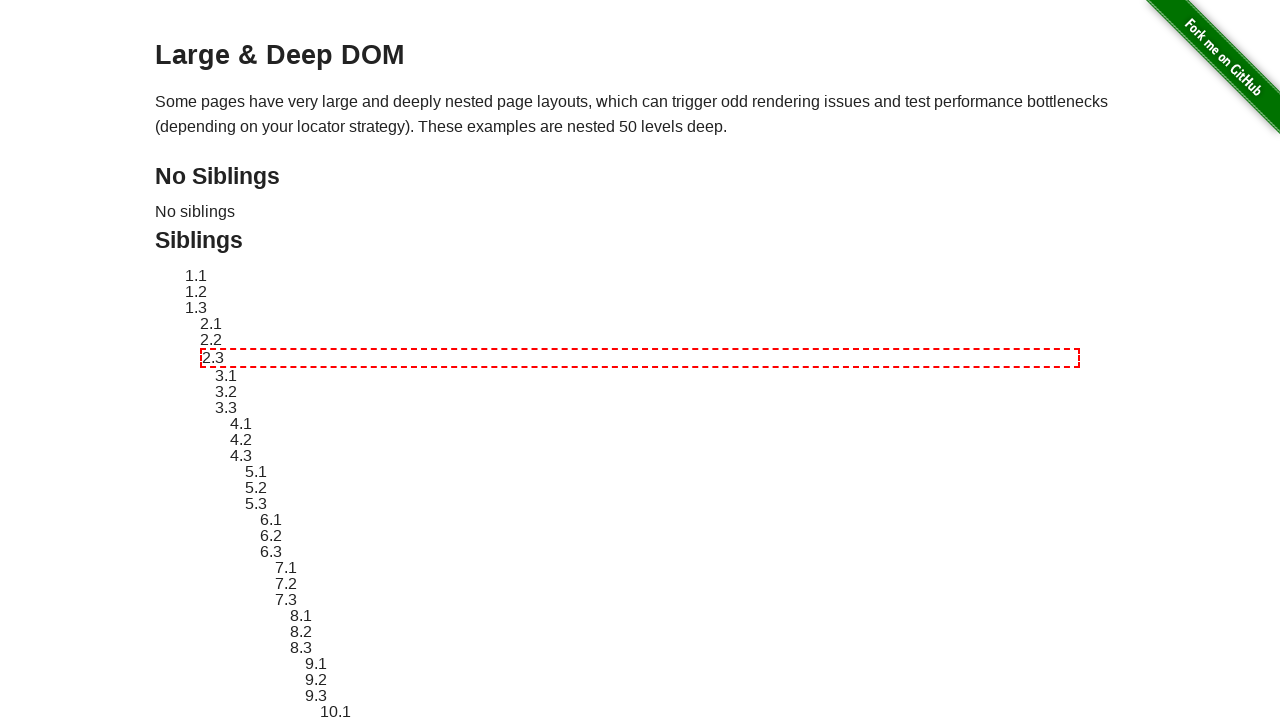

Reverted element style back to original using JavaScript
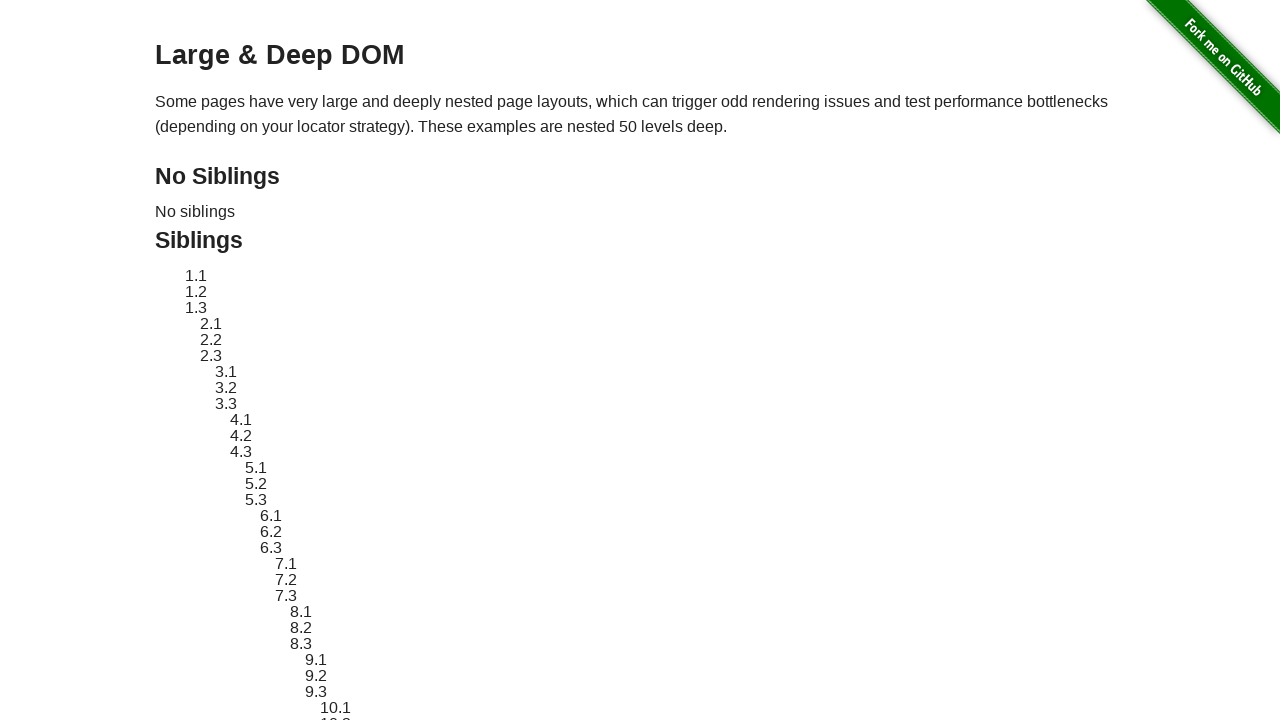

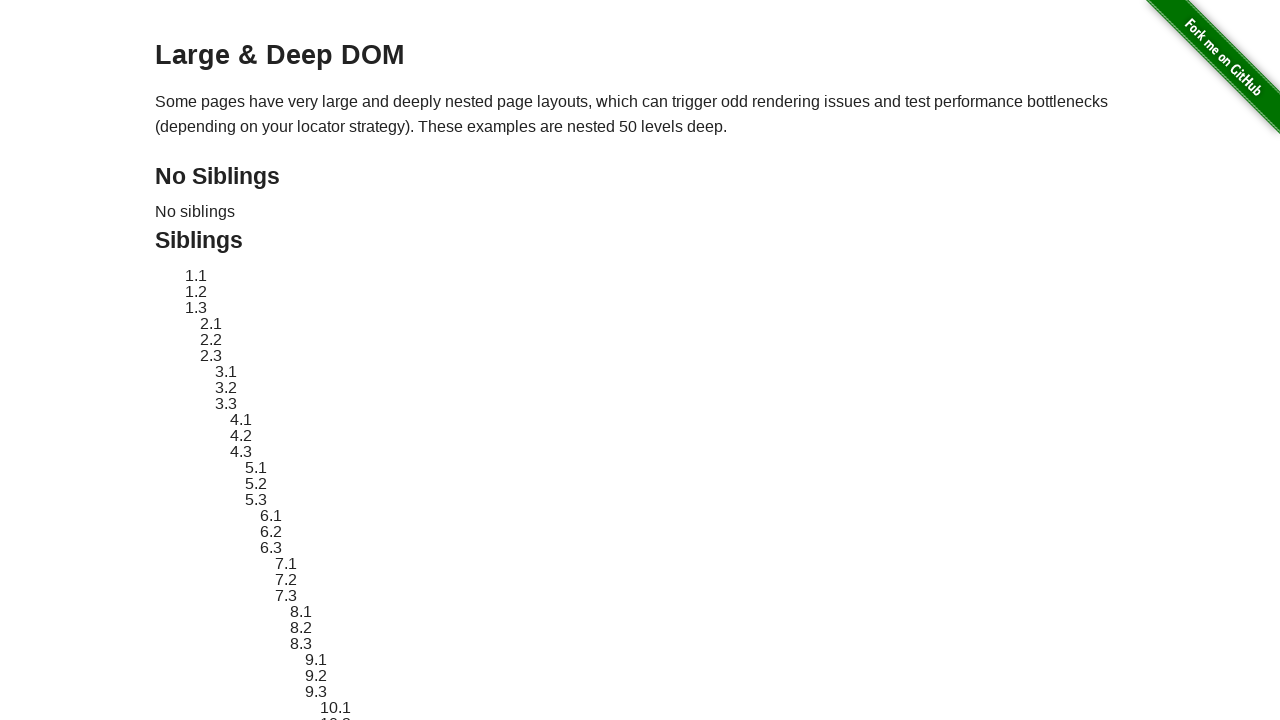